Tests JavaScript alert handling by clicking a button that triggers an alert, accepting it, and verifying the result message

Starting URL: https://the-internet.herokuapp.com/javascript_alerts

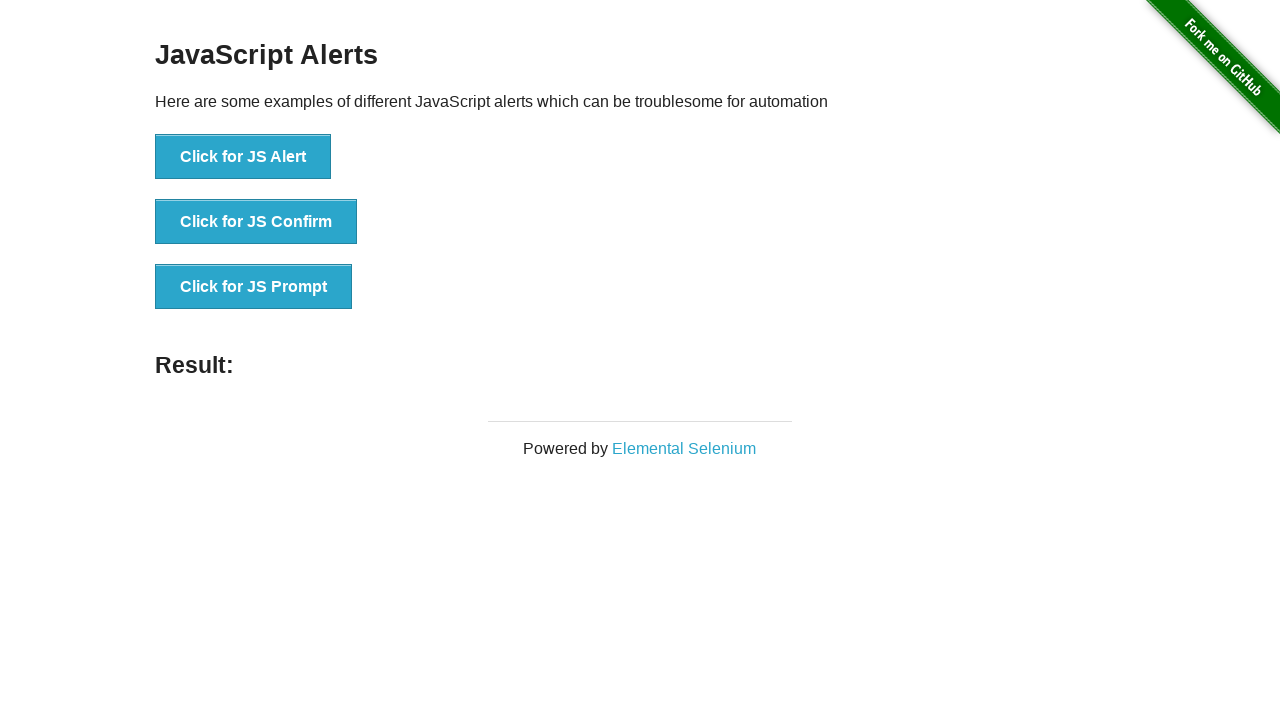

Set up dialog handler to accept alerts
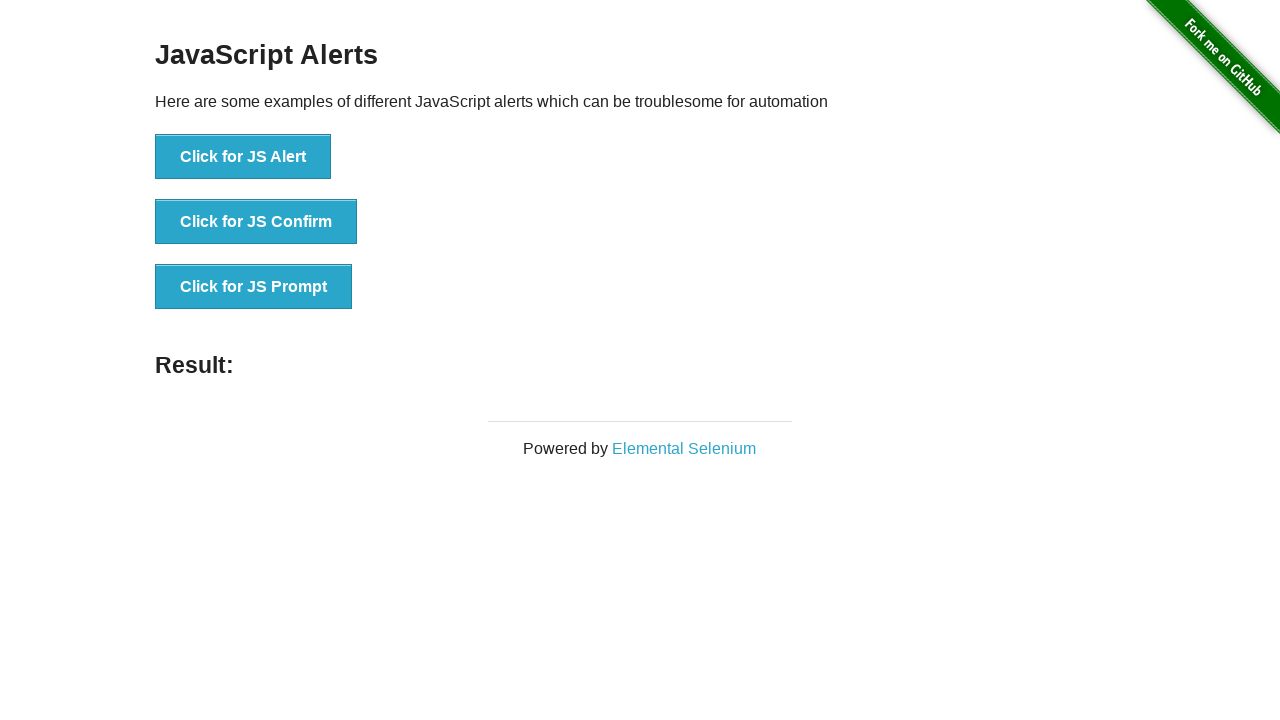

Clicked the 'Click for JS Alert' button at (243, 157) on button:has-text('Click for JS Alert')
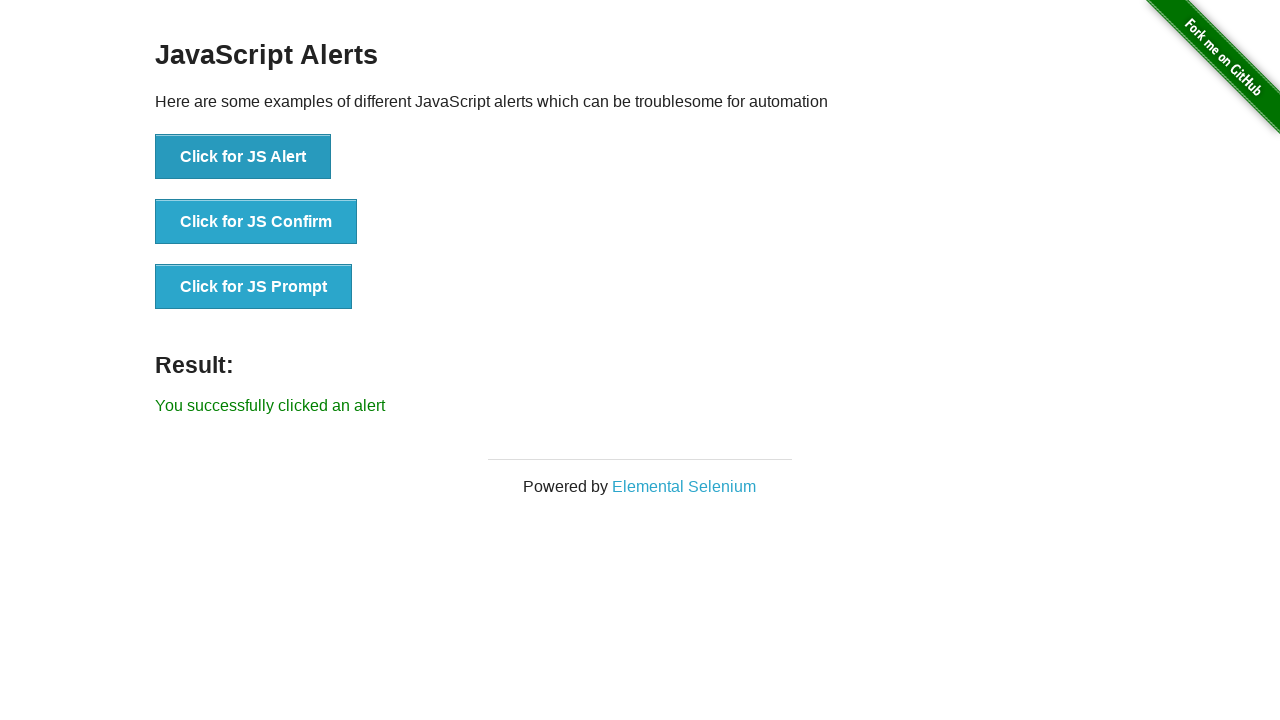

Verified success message appeared after accepting alert
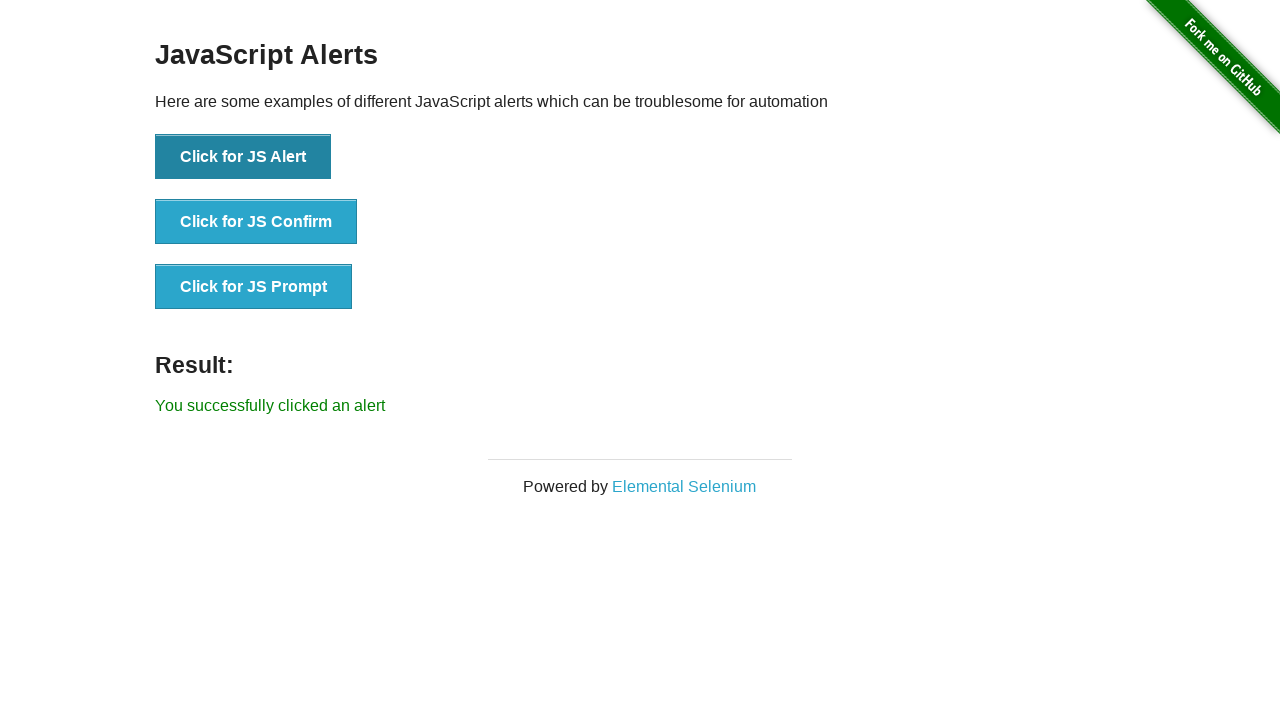

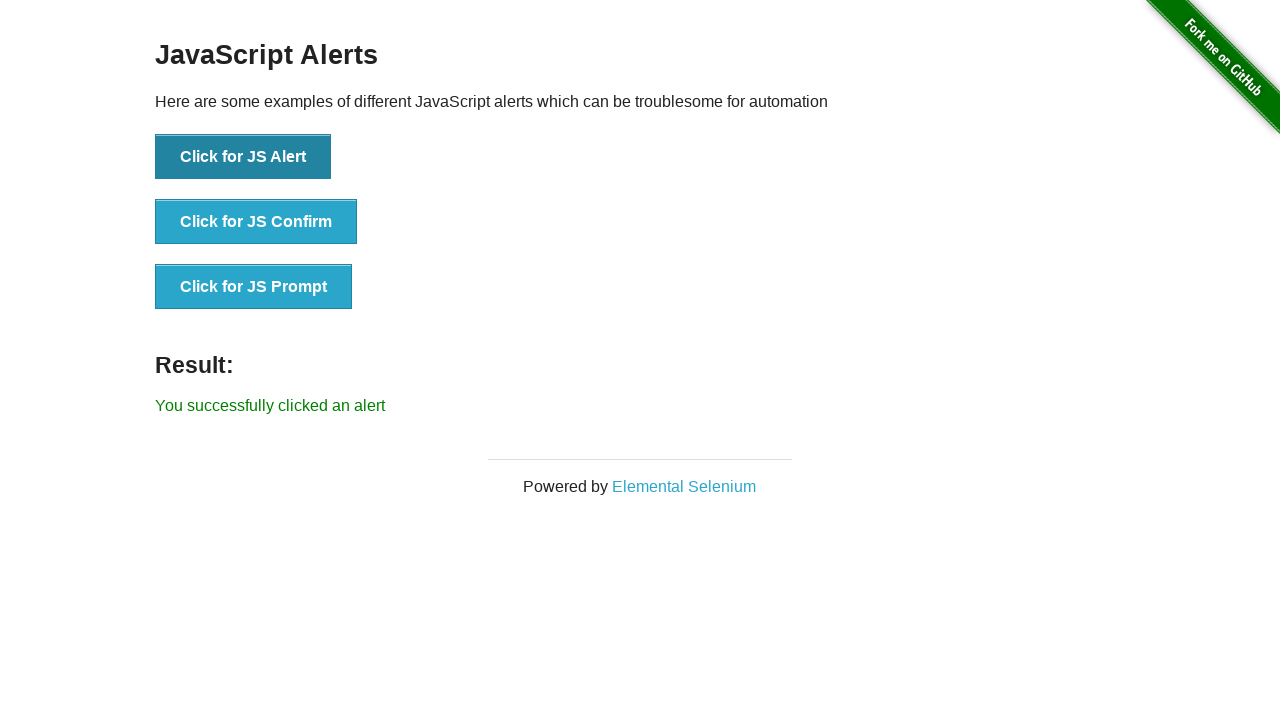